Tests basic element interaction by navigating to a practice automation website and clicking on the "Basic Elements" link/button.

Starting URL: http://automationbykrishna.com/

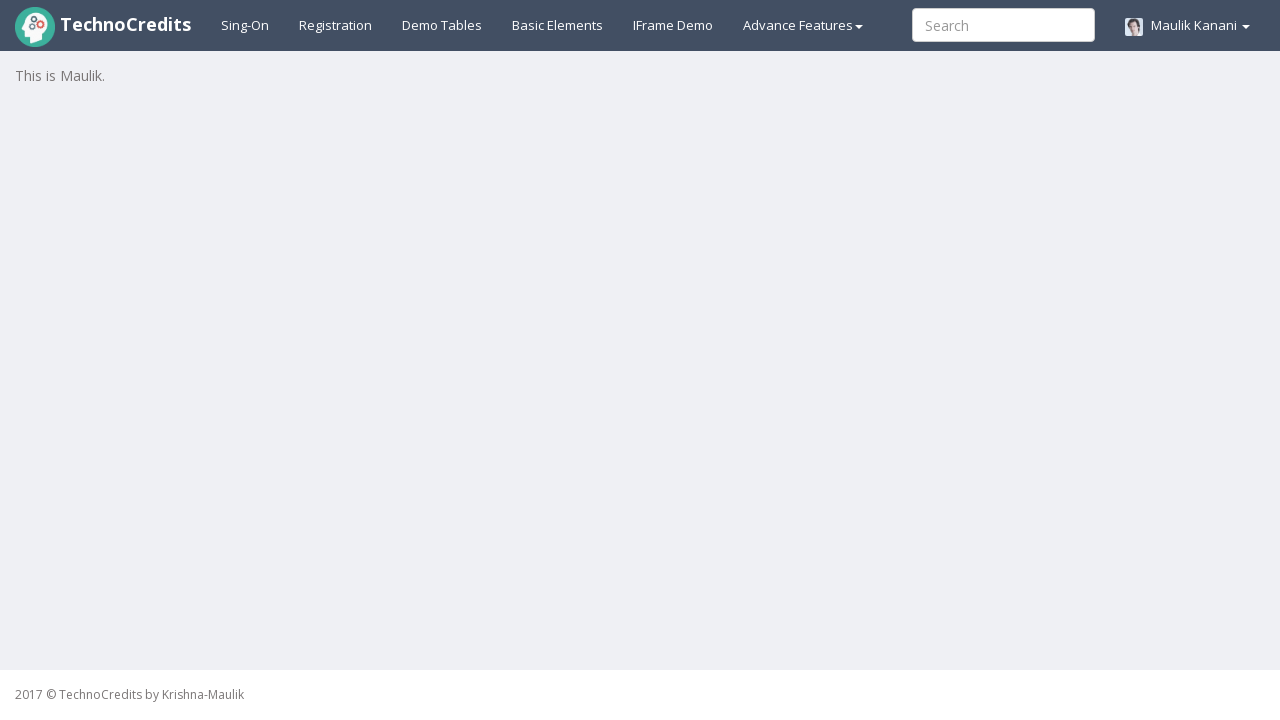

Clicked on the Basic Elements link/button at (558, 25) on #basicelements
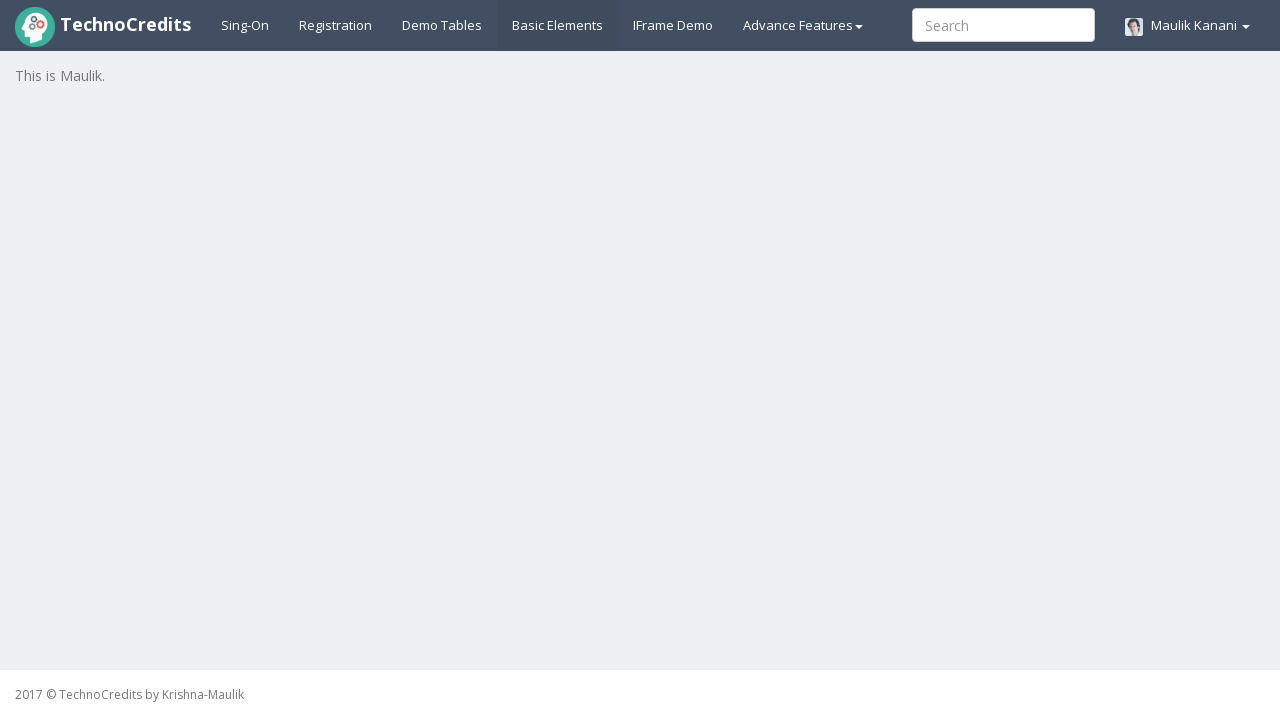

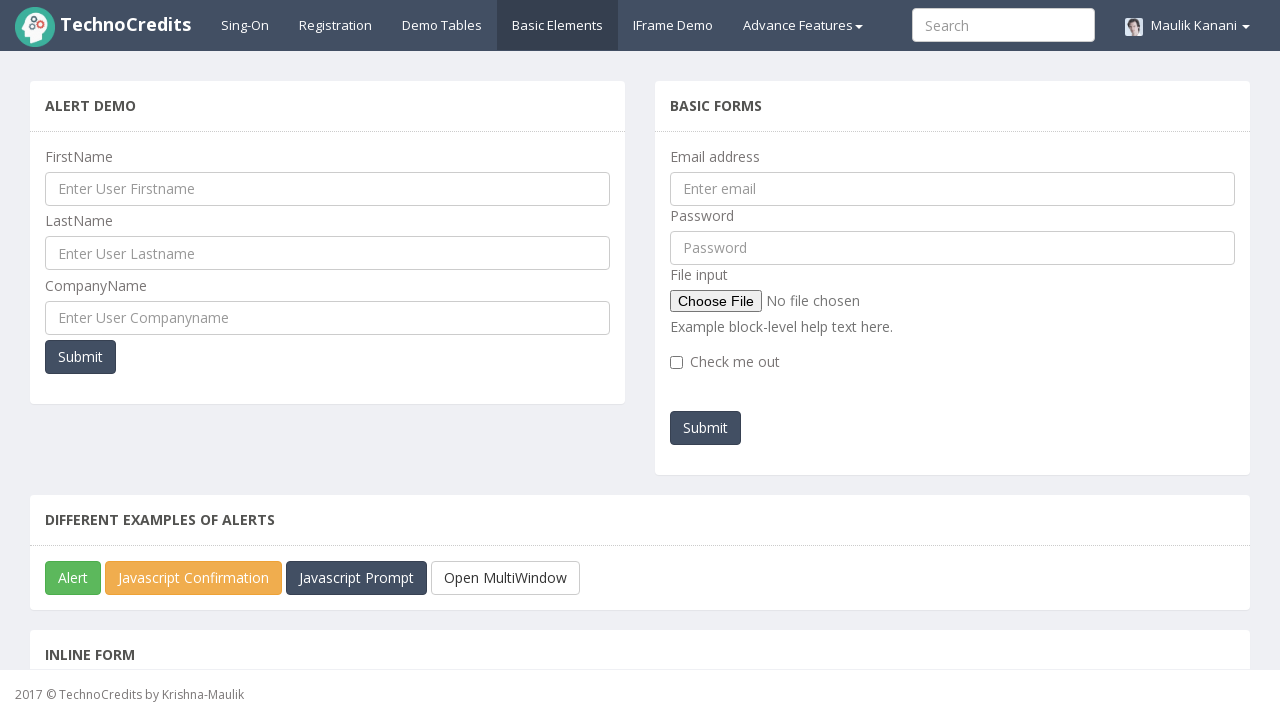